Tests various CSS selector methods by filling a text input field on a test automation practice website

Starting URL: https://testautomationpractice.blogspot.com/

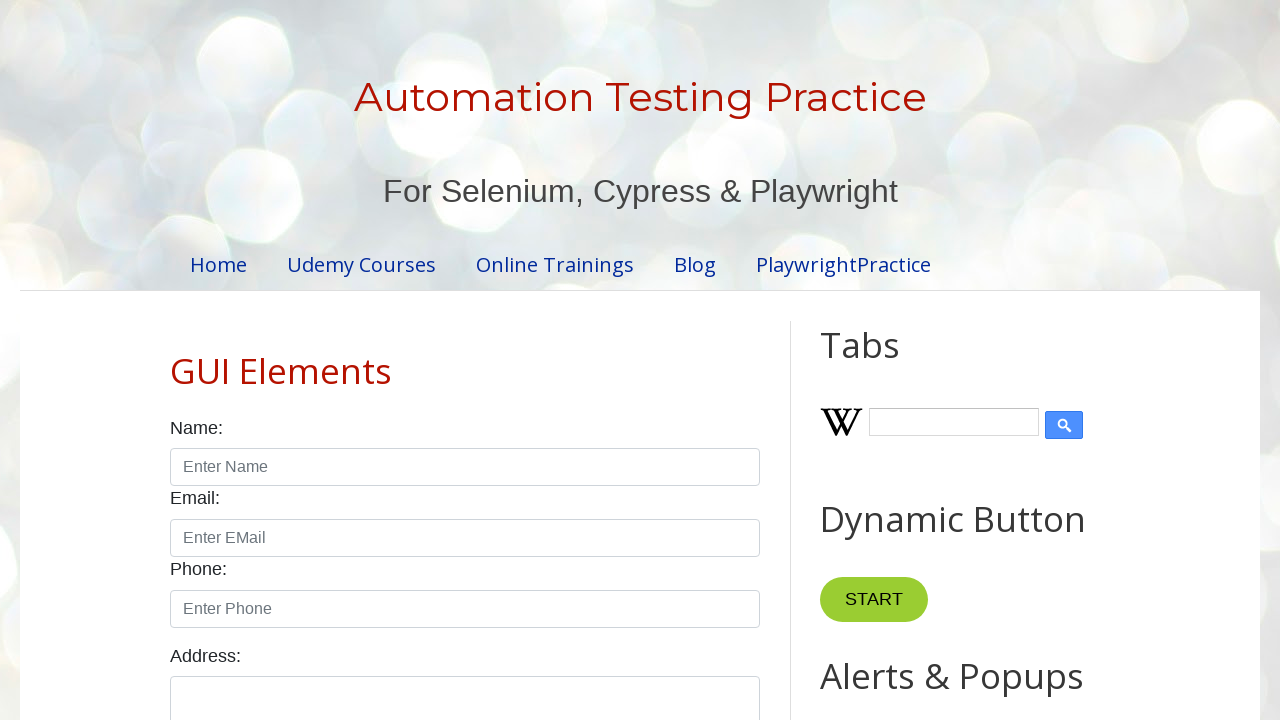

Filled text input field with CSS selector using class and attribute with value 'Mona' on input.form-control[type='text']
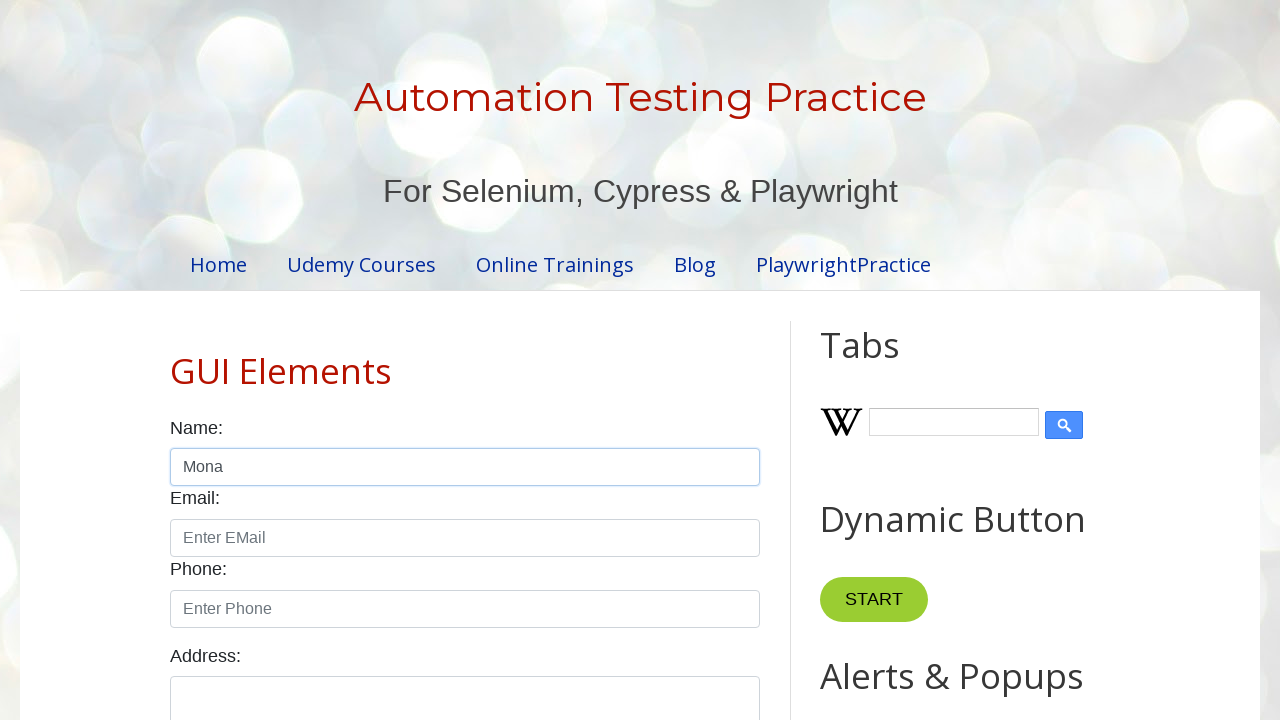

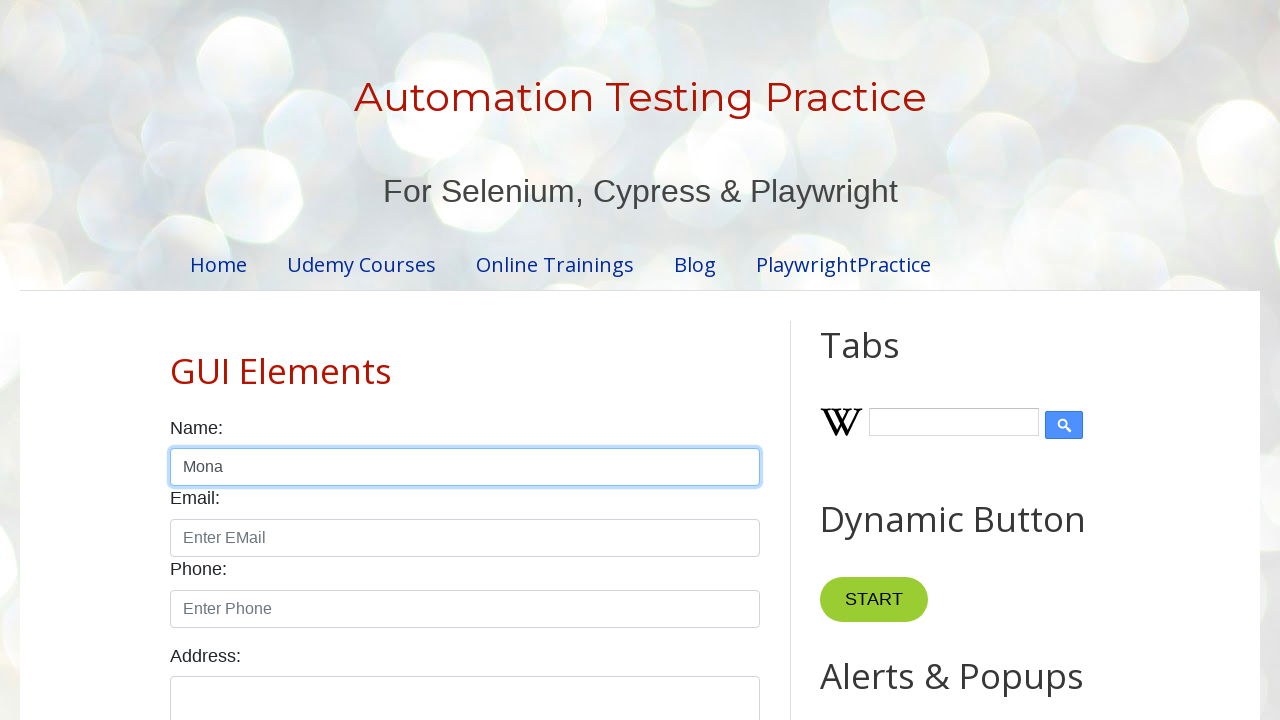